Tests navigation through Browse Languages menu to submenu N and verifies the "Category N" heading

Starting URL: http://www.99-bottles-of-beer.net/

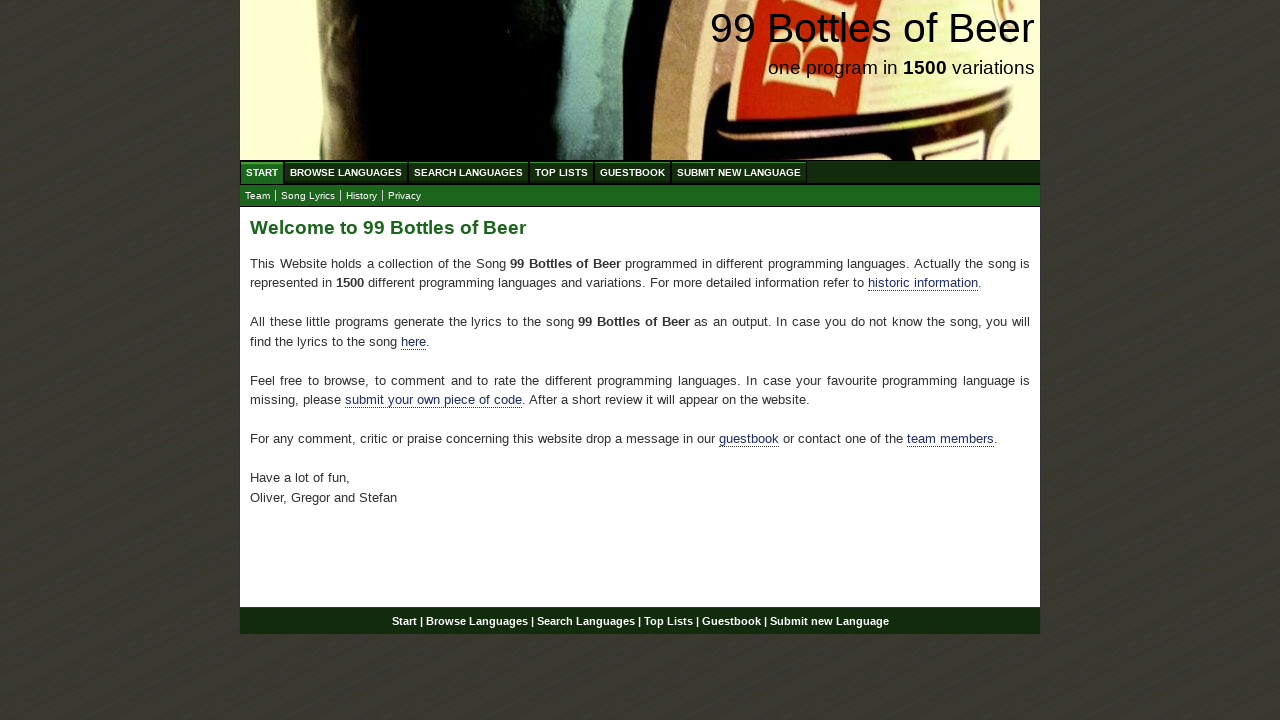

Clicked on Browse Languages menu at (346, 172) on xpath=//a[@href='/abc.html']
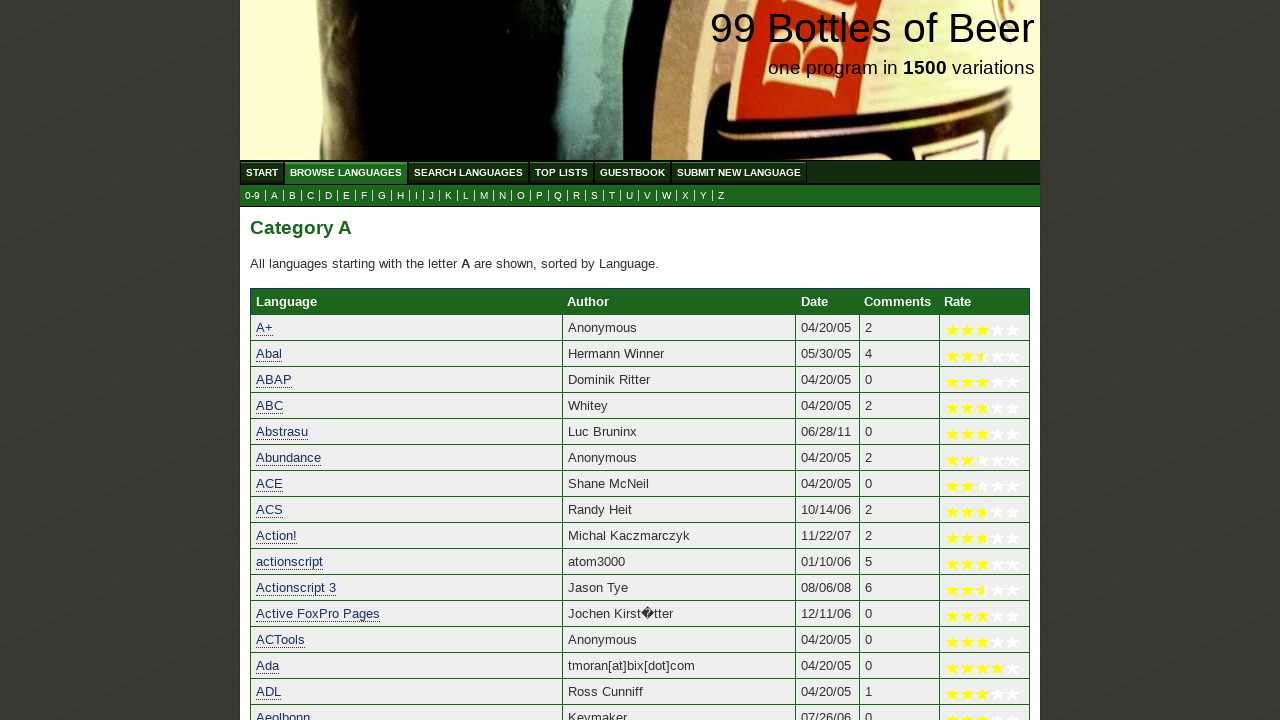

Clicked on N submenu item at (502, 196) on xpath=//a[@href='n.html']
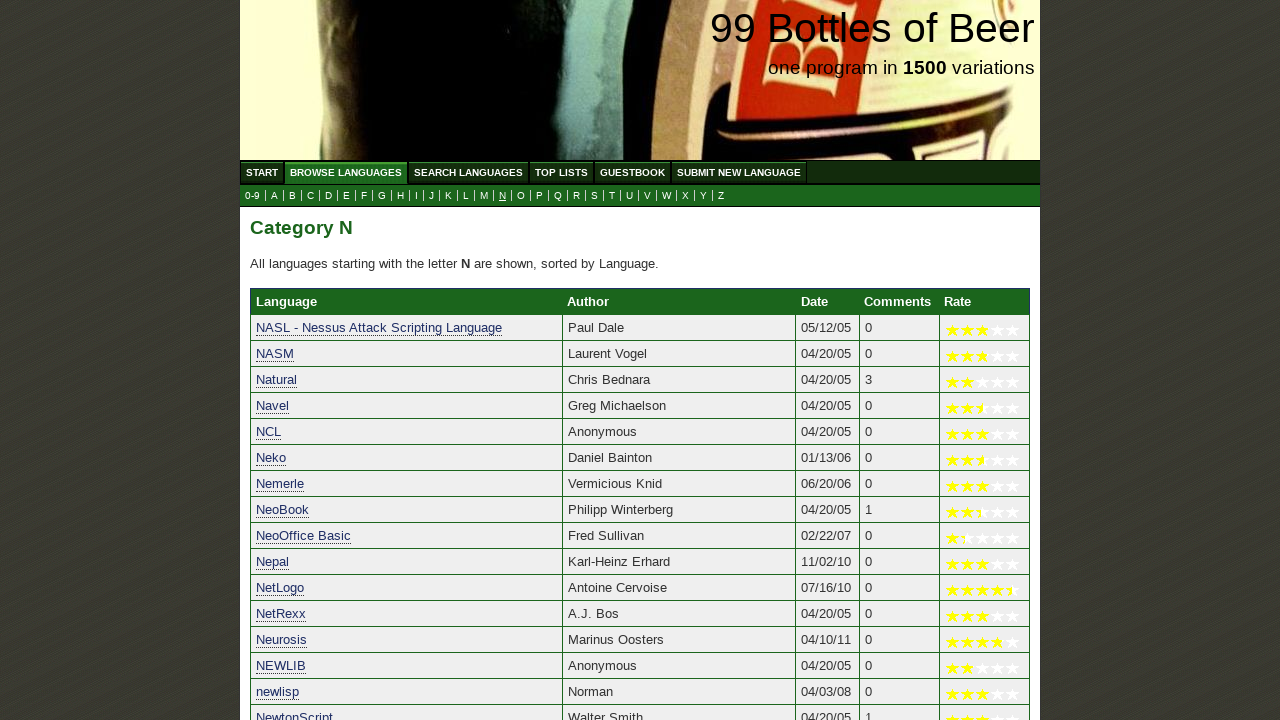

Waited for Category N heading to load
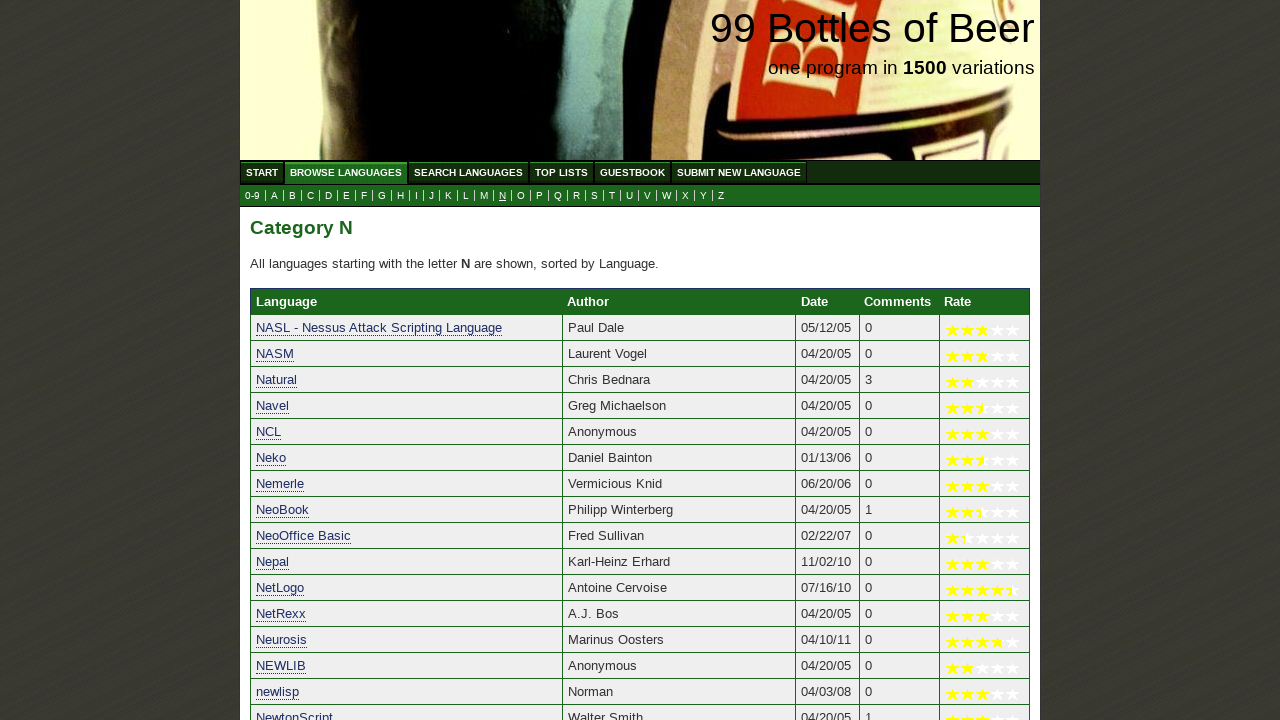

Located the Category N heading element
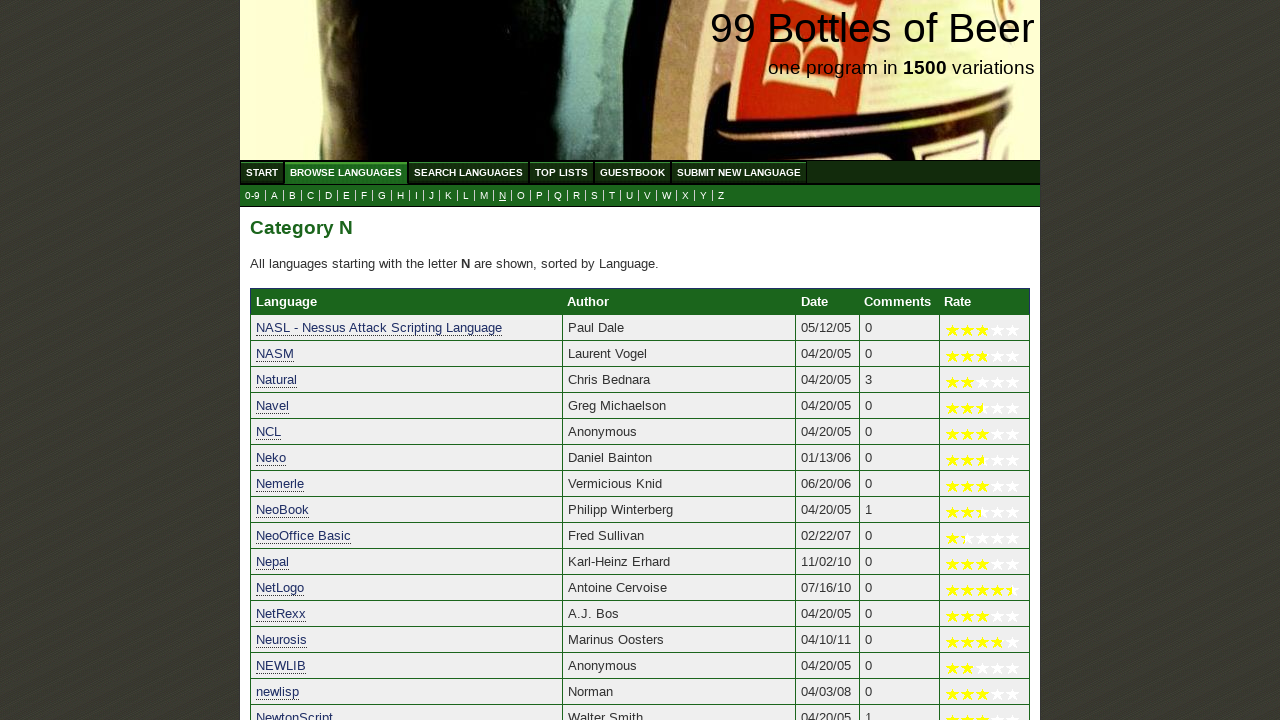

Verified that heading text content is 'Category N'
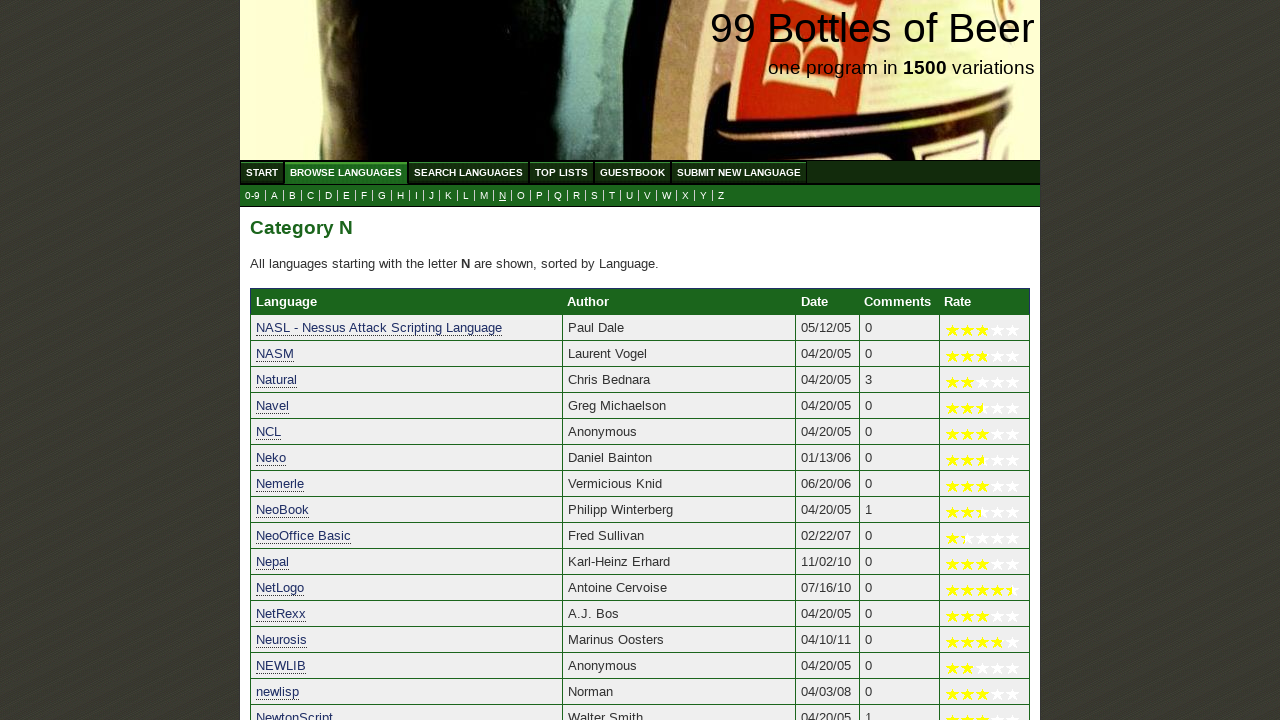

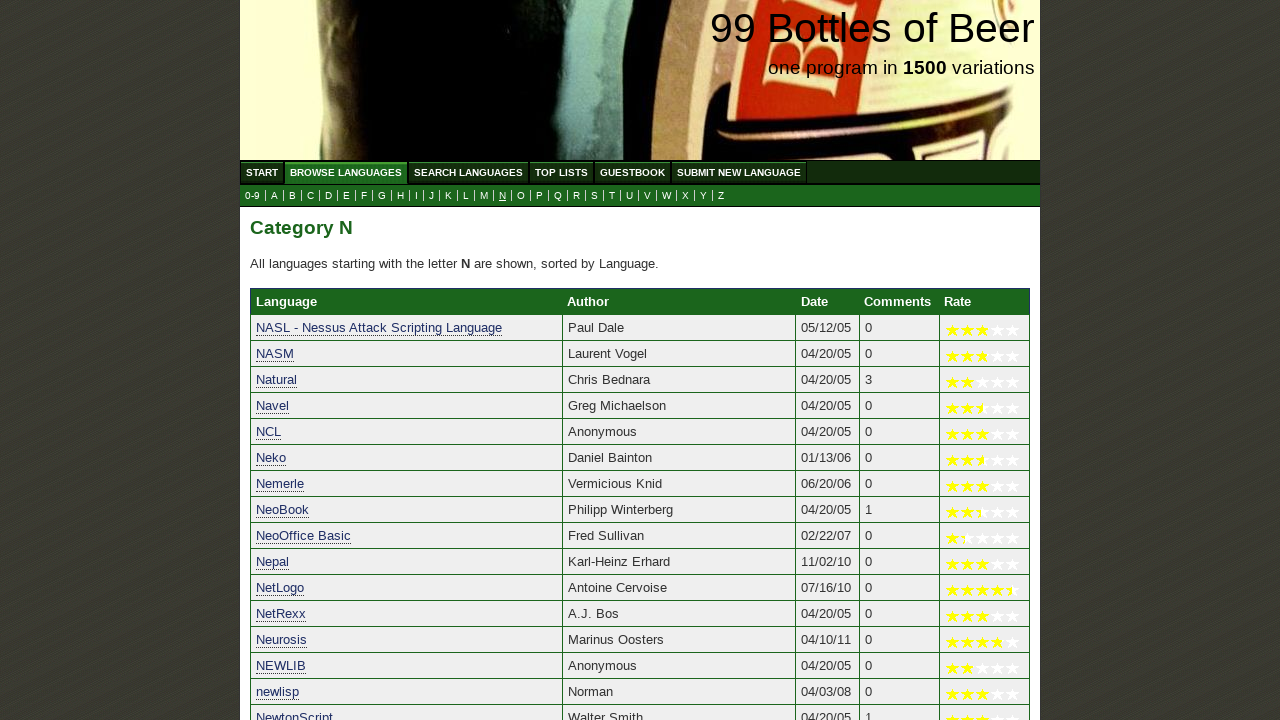